Navigates to a demo page and clicks on an element with id "c6" after waiting for it to be present.

Starting URL: http://xn--6frwj470ei1s2kl.com/demo

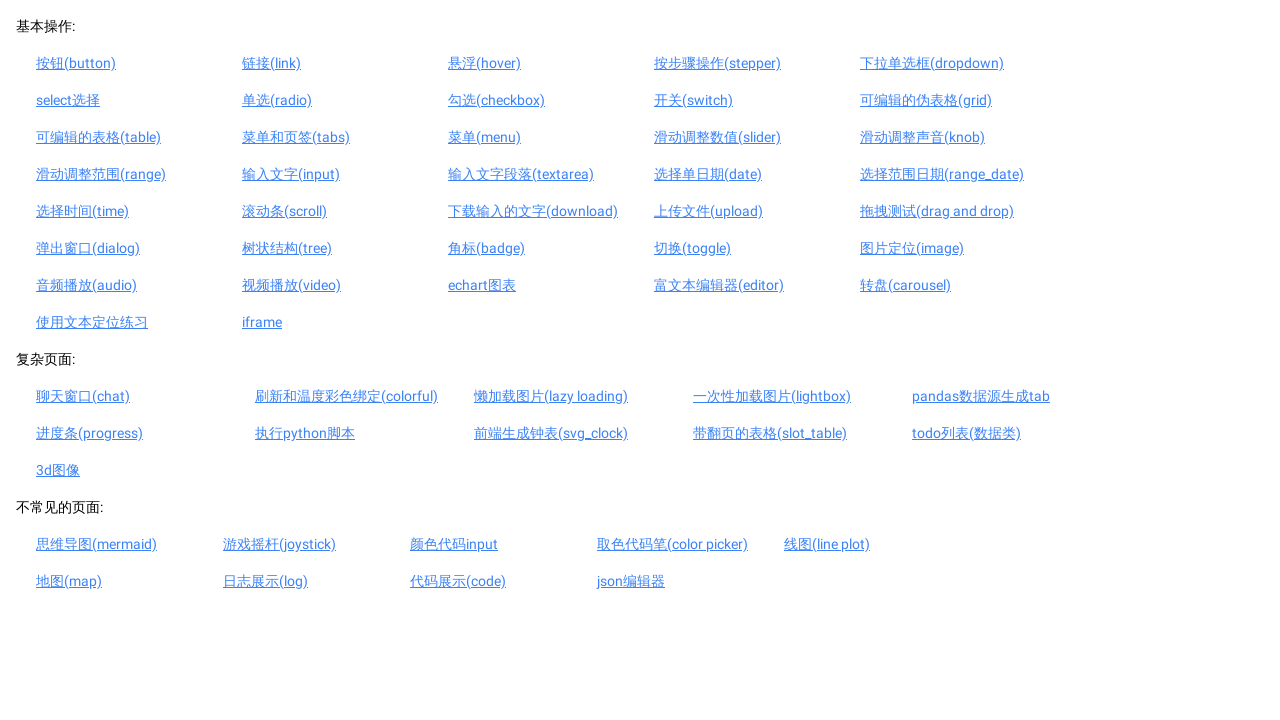

Navigated to demo page
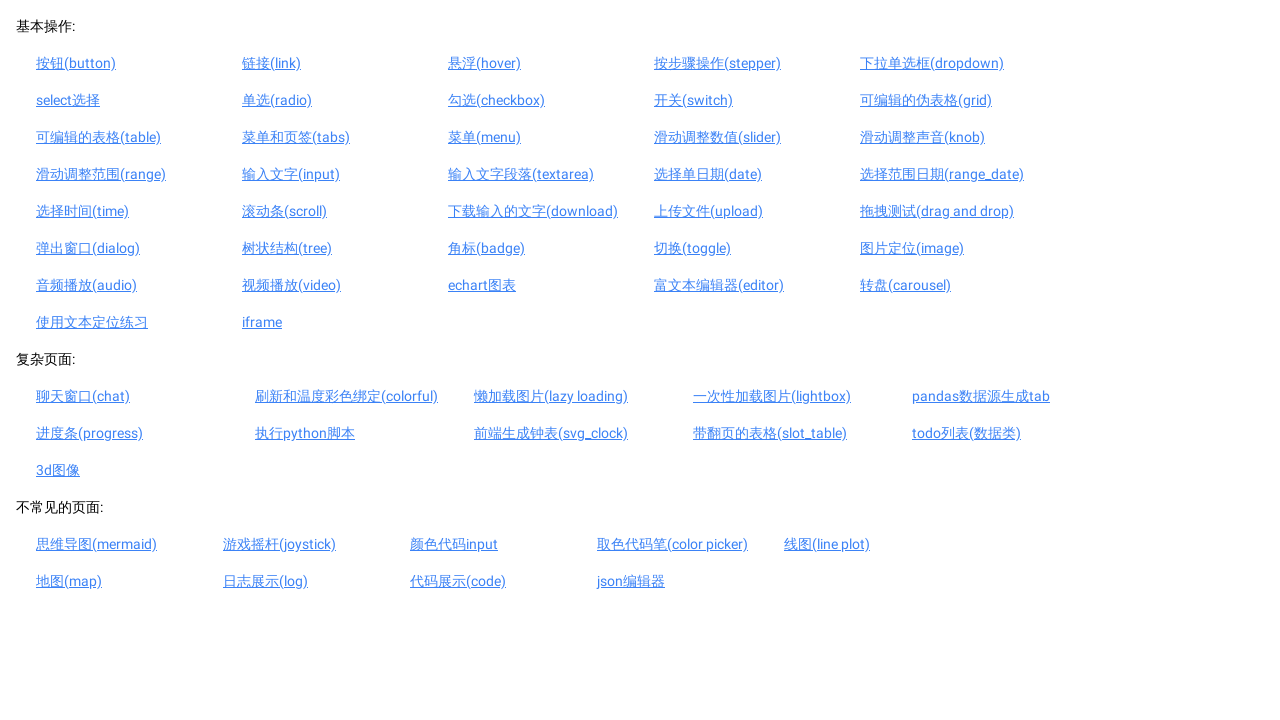

Element with id 'c6' is present on the page
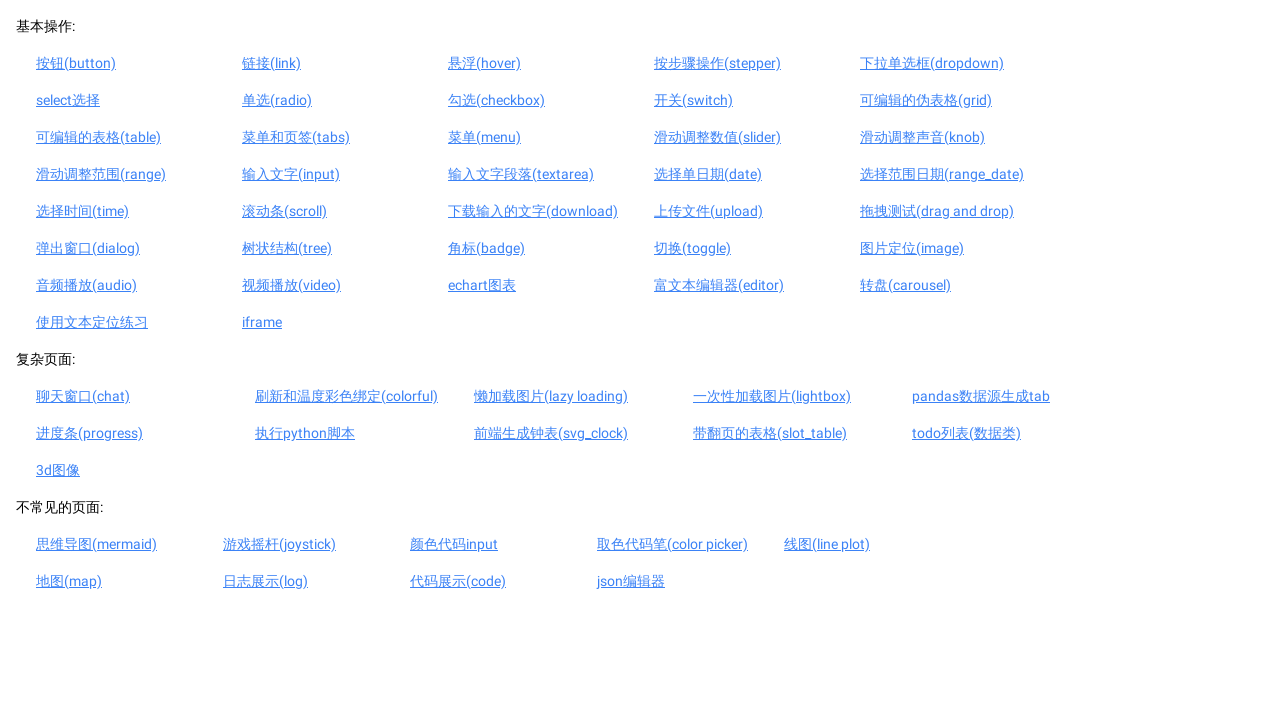

Clicked element with id 'c6' at (111, 64) on #c6
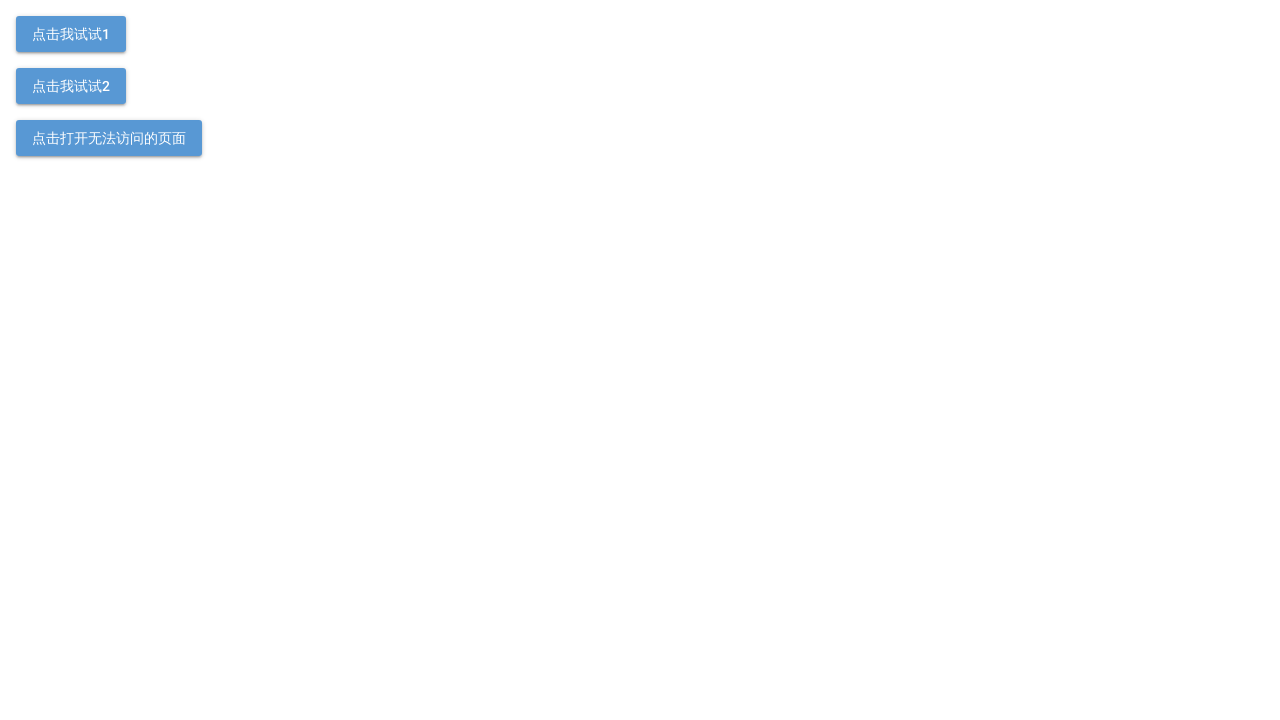

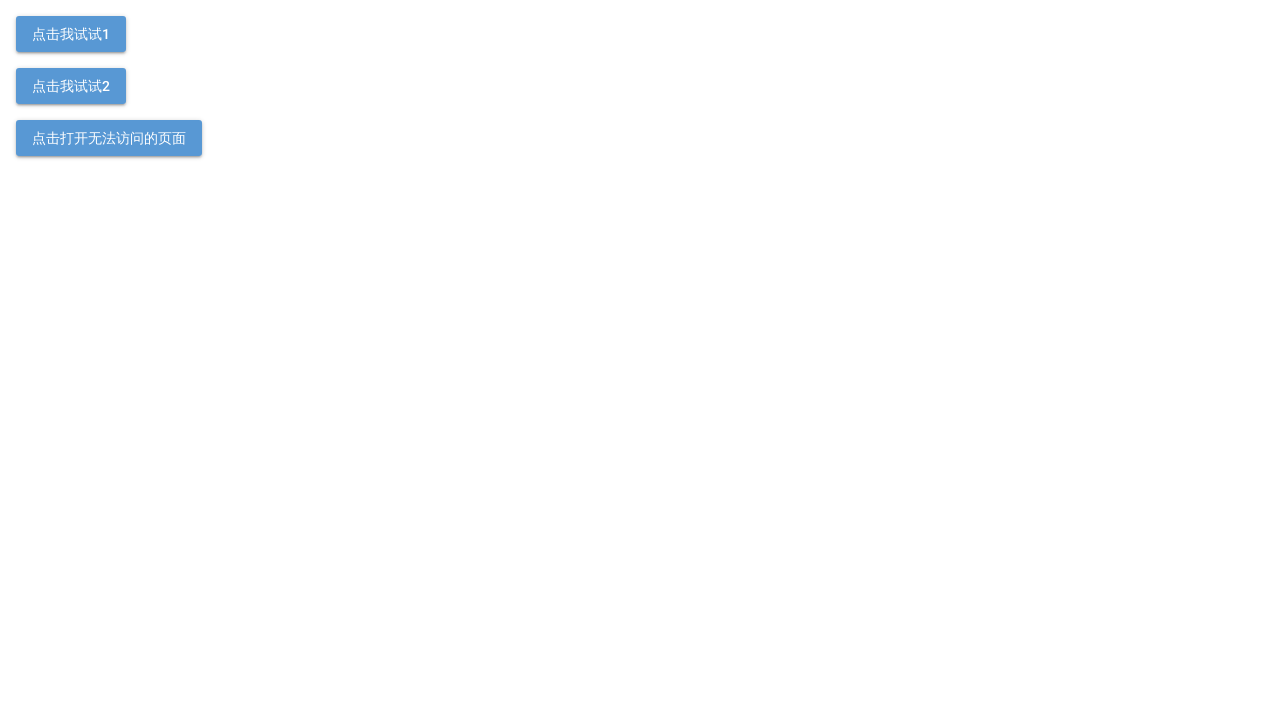